Tests horizontal slider functionality by moving it with arrow keys and verifying the displayed value changes correctly

Starting URL: https://the-internet.herokuapp.com/horizontal_slider

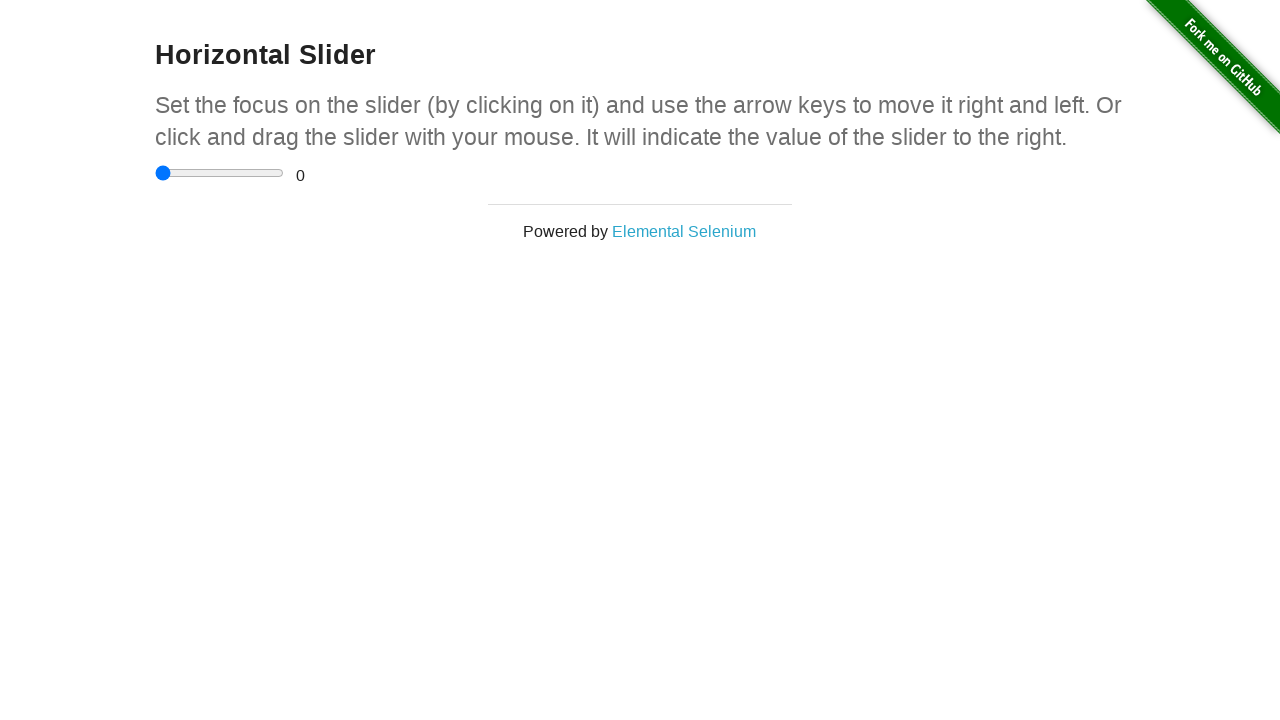

Navigated to horizontal slider test page
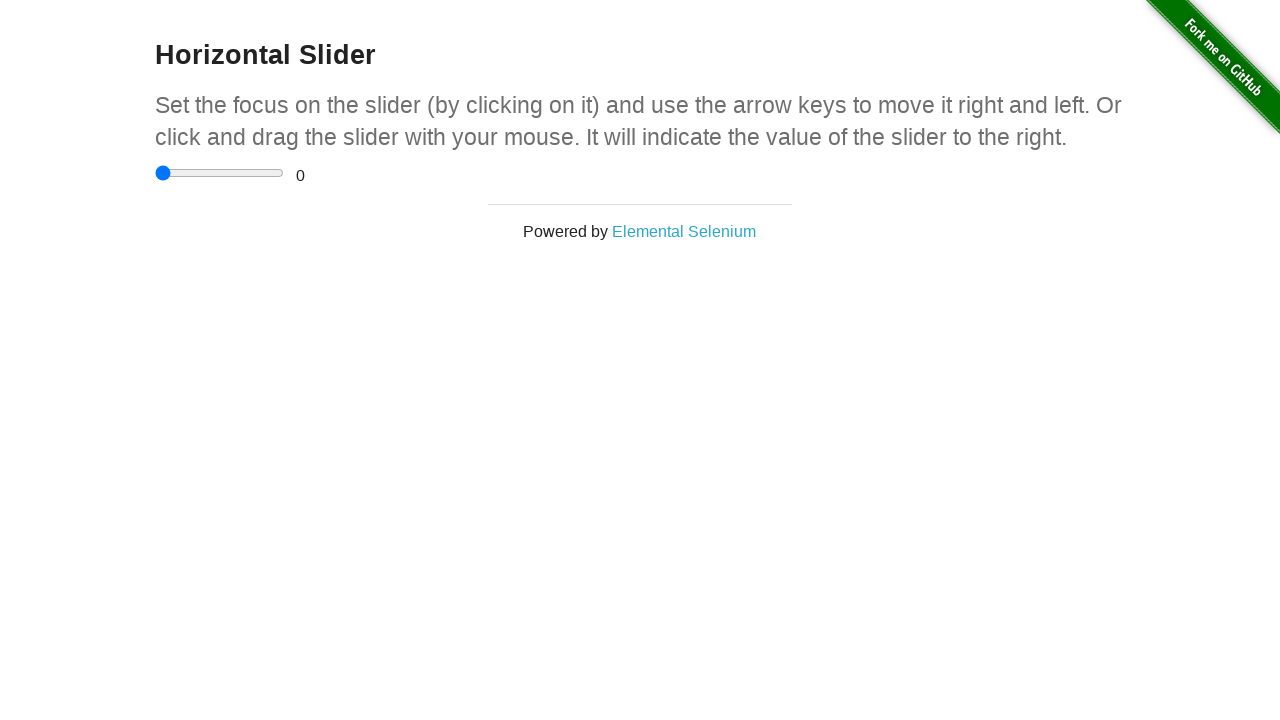

Located slider element
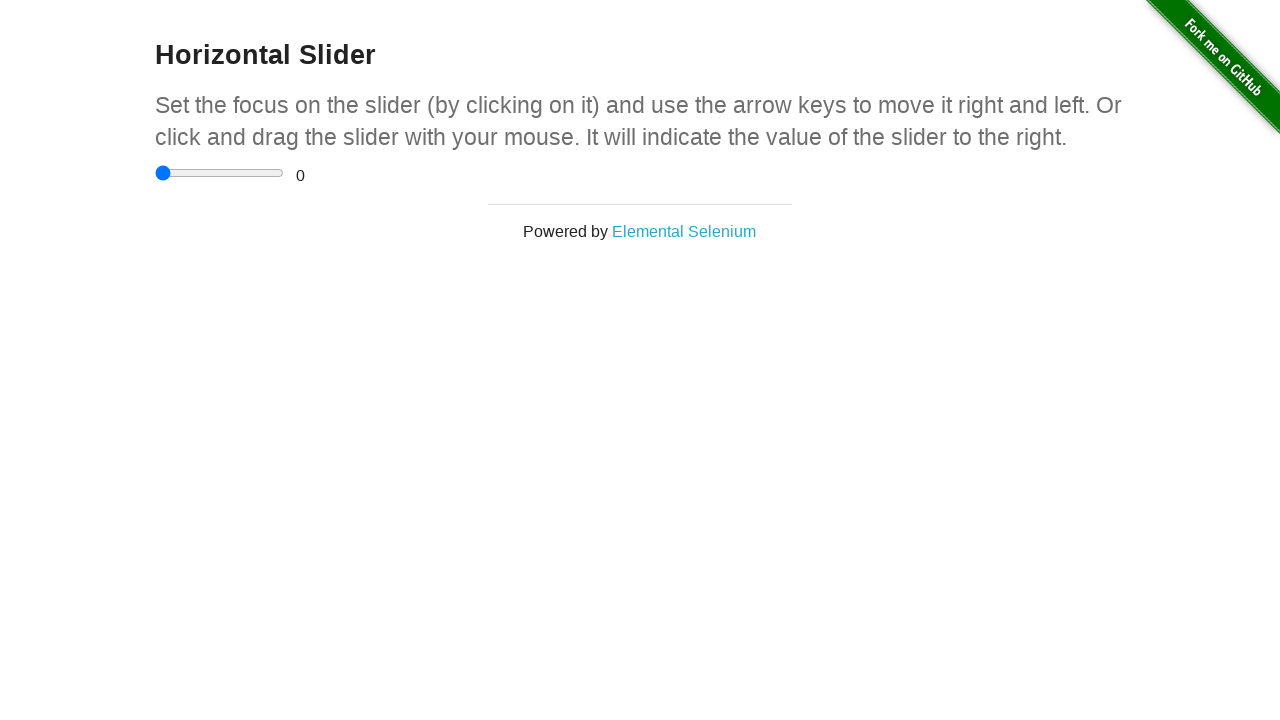

Slider element is visible
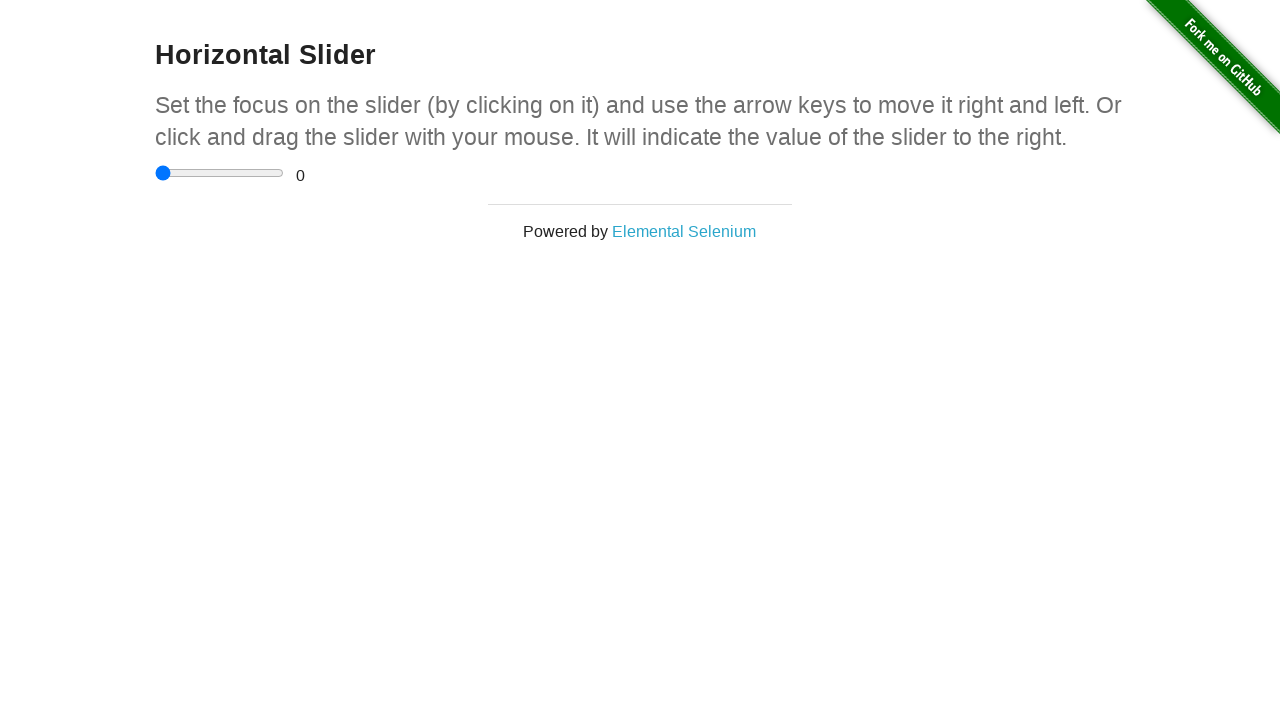

Pressed ArrowRight on slider (movement 1 of 10 right) on xpath=//html/body/div[2]/div/div/div/input
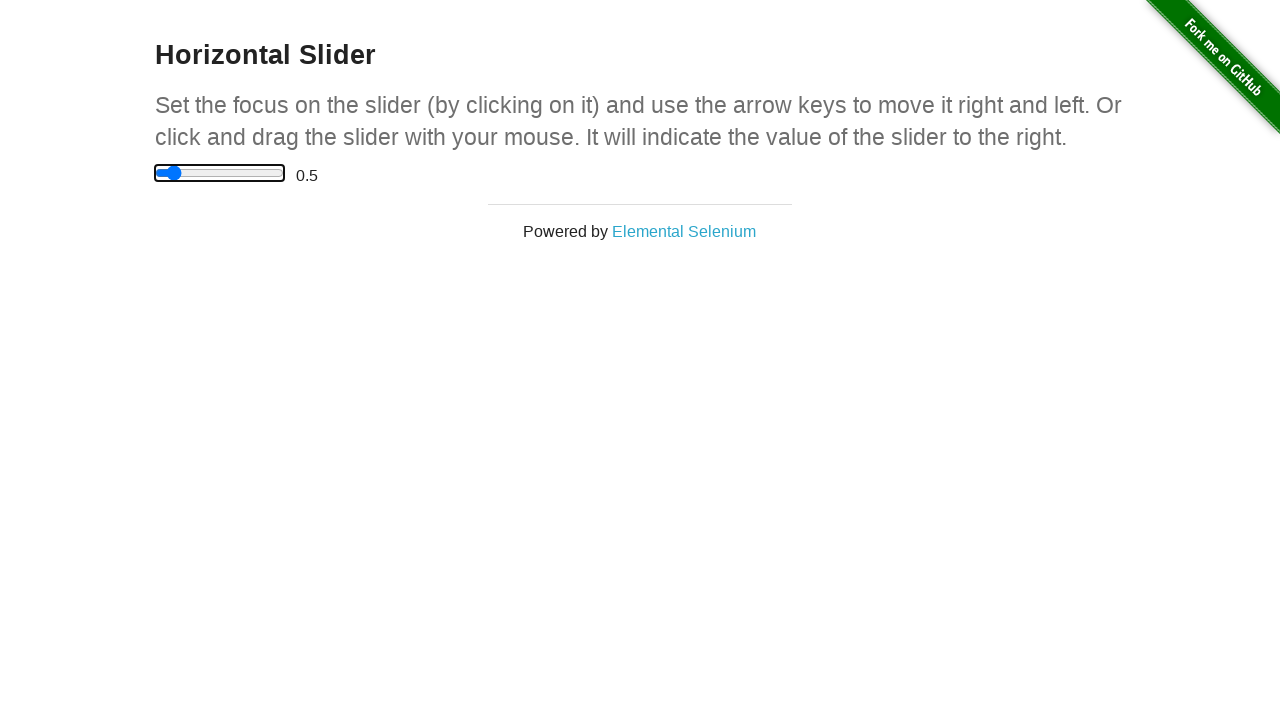

Pressed ArrowRight on slider (movement 2 of 10 right) on xpath=//html/body/div[2]/div/div/div/input
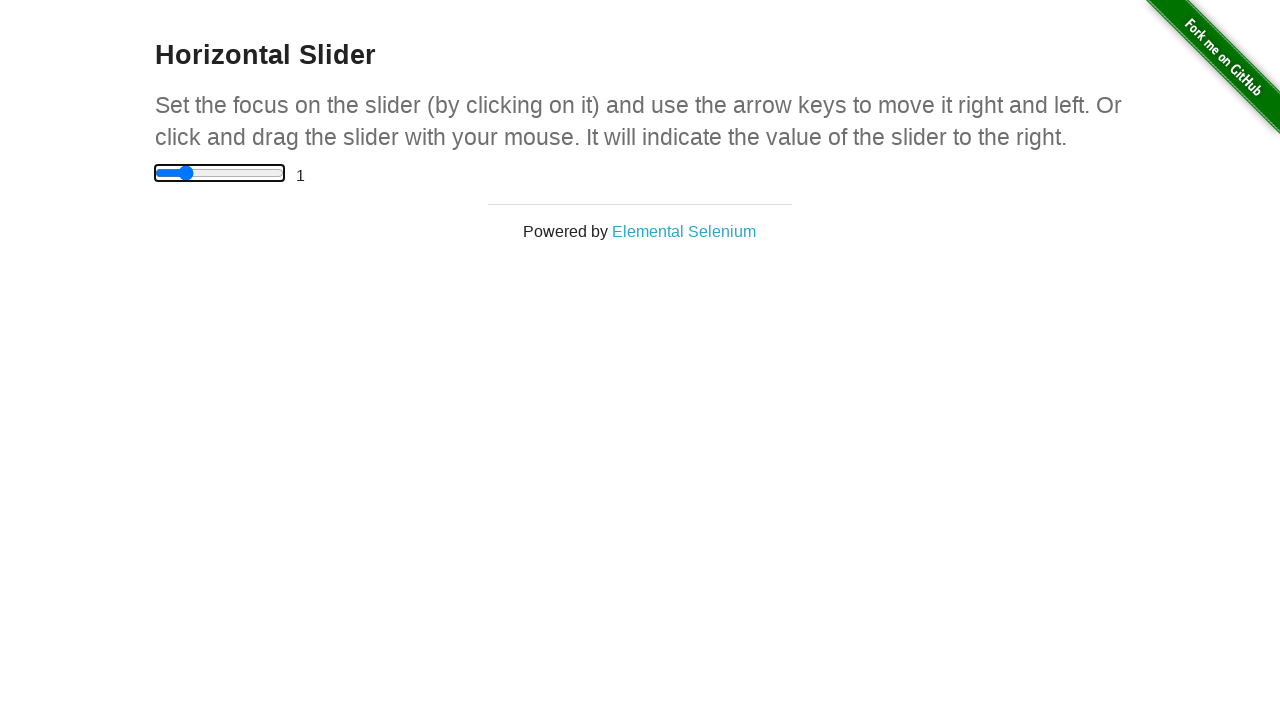

Pressed ArrowRight on slider (movement 3 of 10 right) on xpath=//html/body/div[2]/div/div/div/input
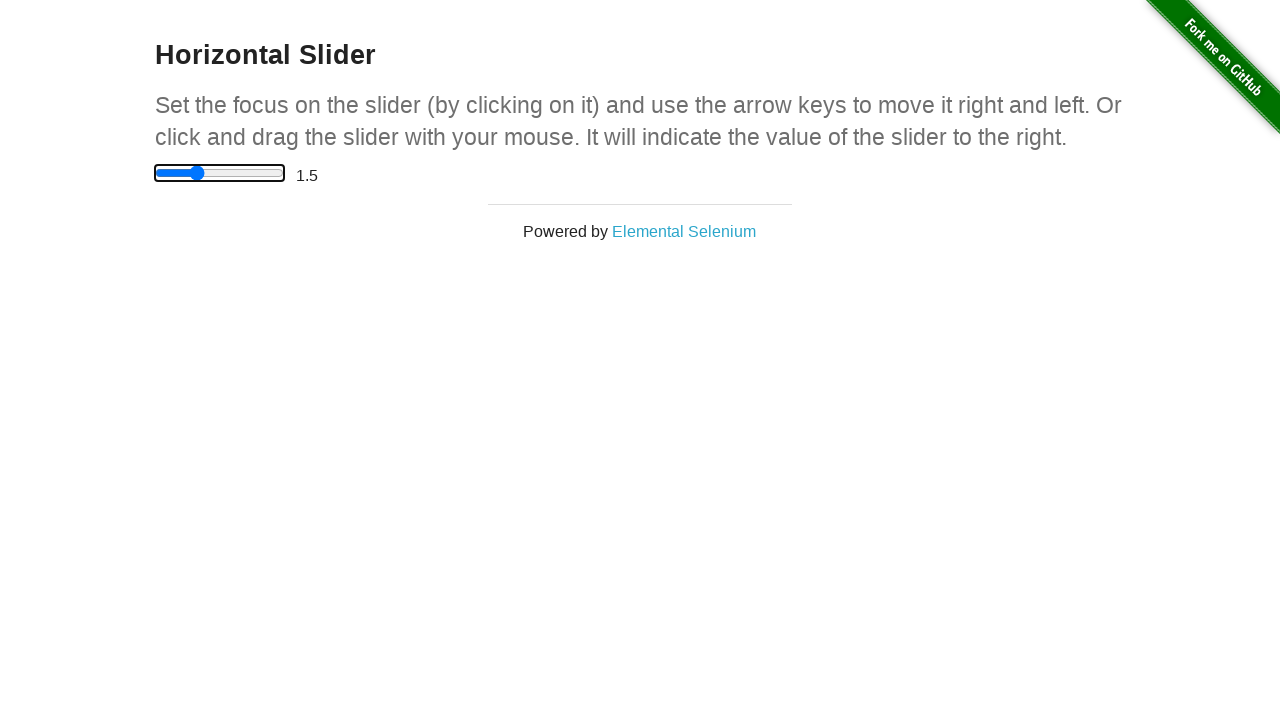

Pressed ArrowRight on slider (movement 4 of 10 right) on xpath=//html/body/div[2]/div/div/div/input
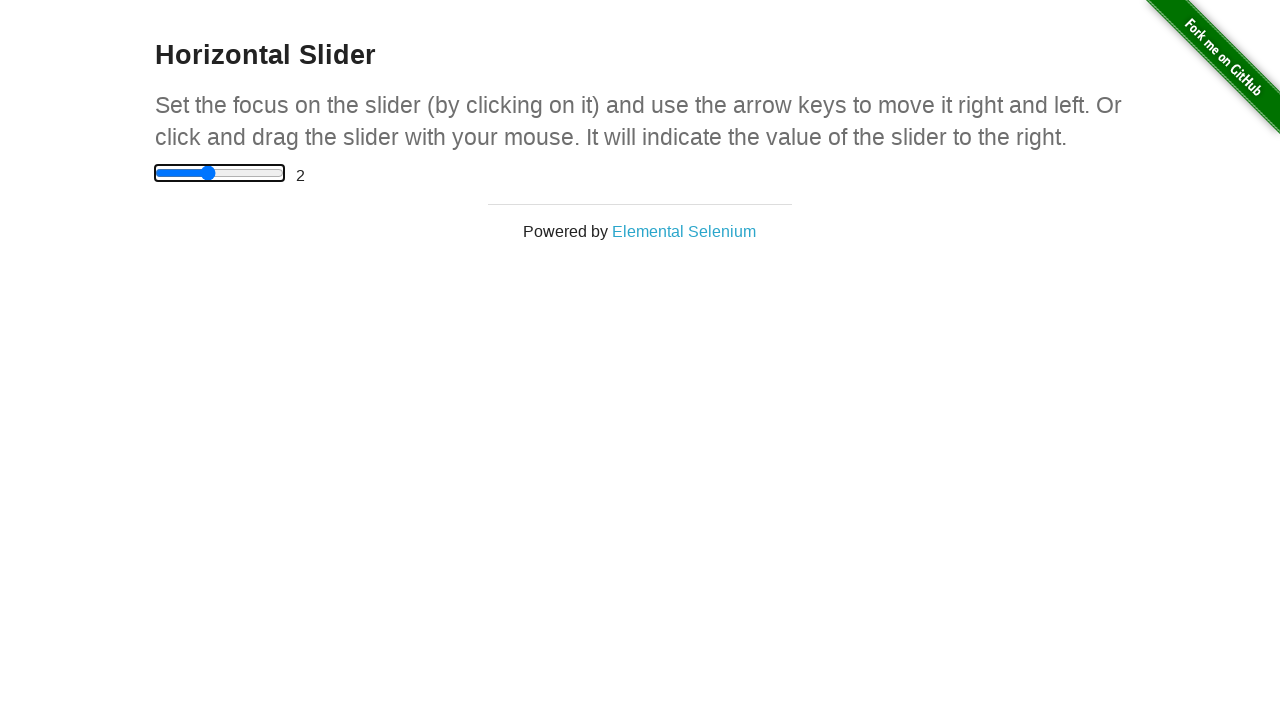

Pressed ArrowRight on slider (movement 5 of 10 right) on xpath=//html/body/div[2]/div/div/div/input
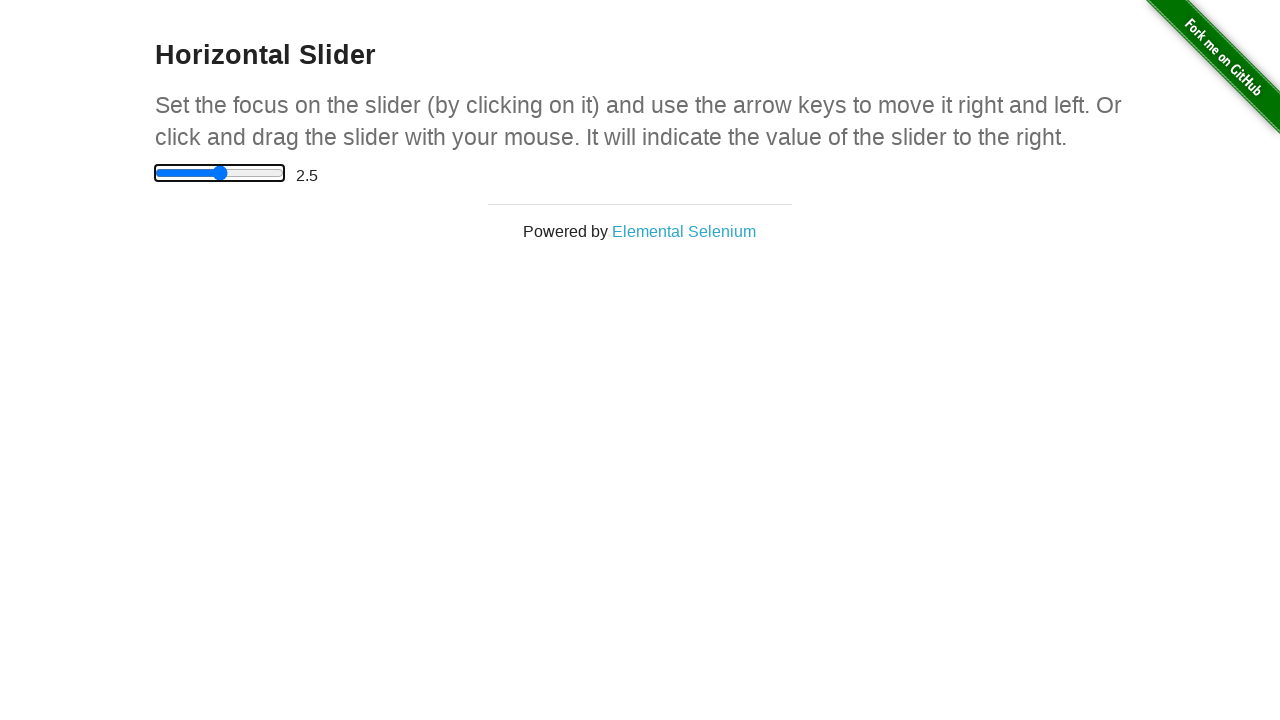

Pressed ArrowRight on slider (movement 6 of 10 right) on xpath=//html/body/div[2]/div/div/div/input
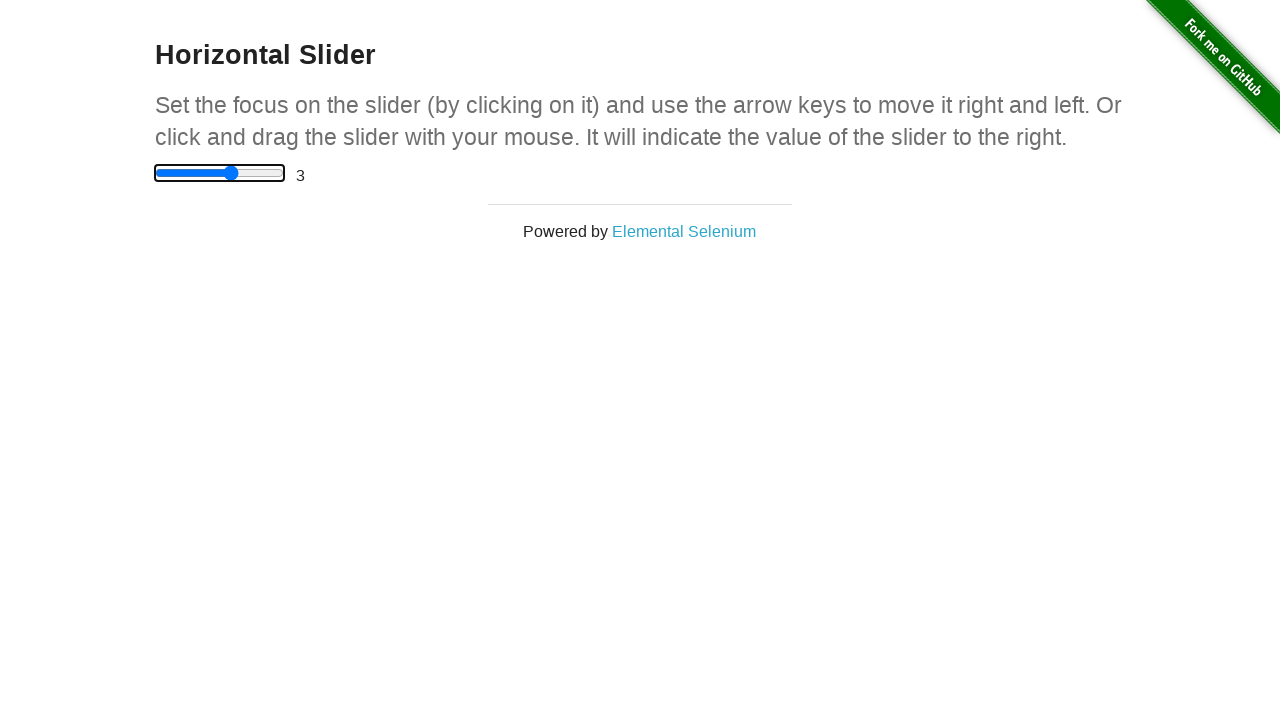

Pressed ArrowRight on slider (movement 7 of 10 right) on xpath=//html/body/div[2]/div/div/div/input
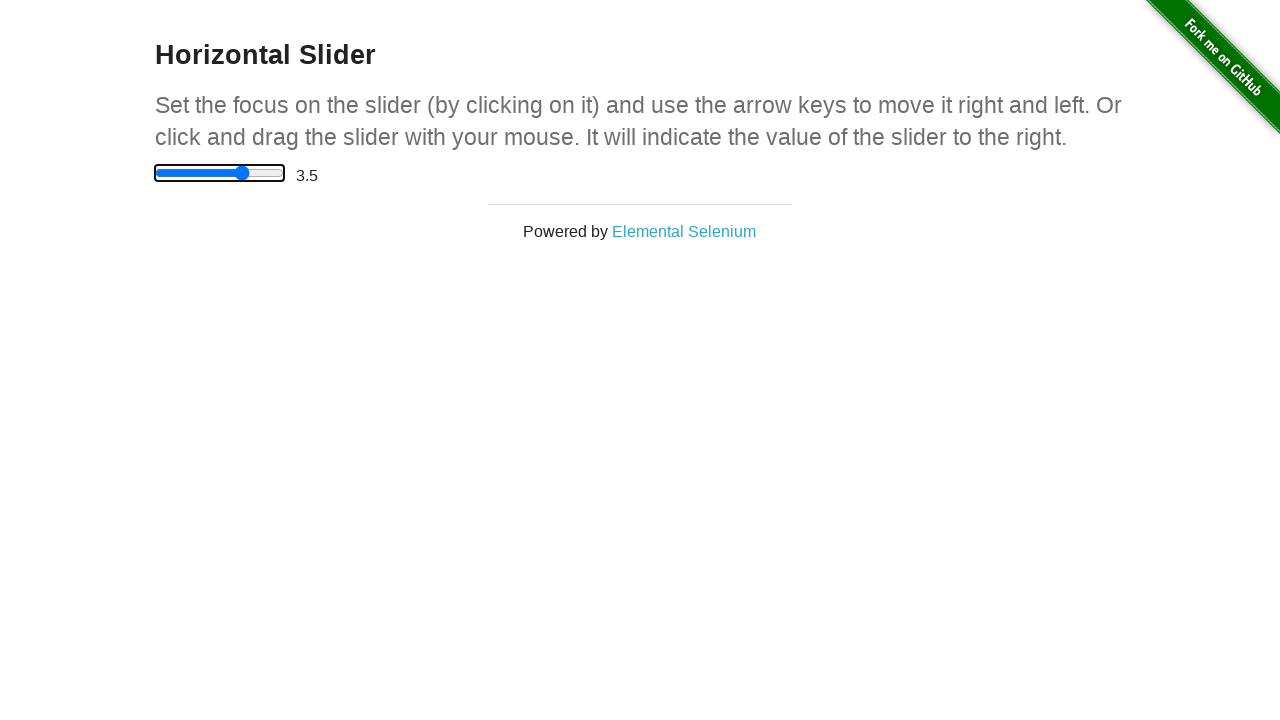

Pressed ArrowRight on slider (movement 8 of 10 right) on xpath=//html/body/div[2]/div/div/div/input
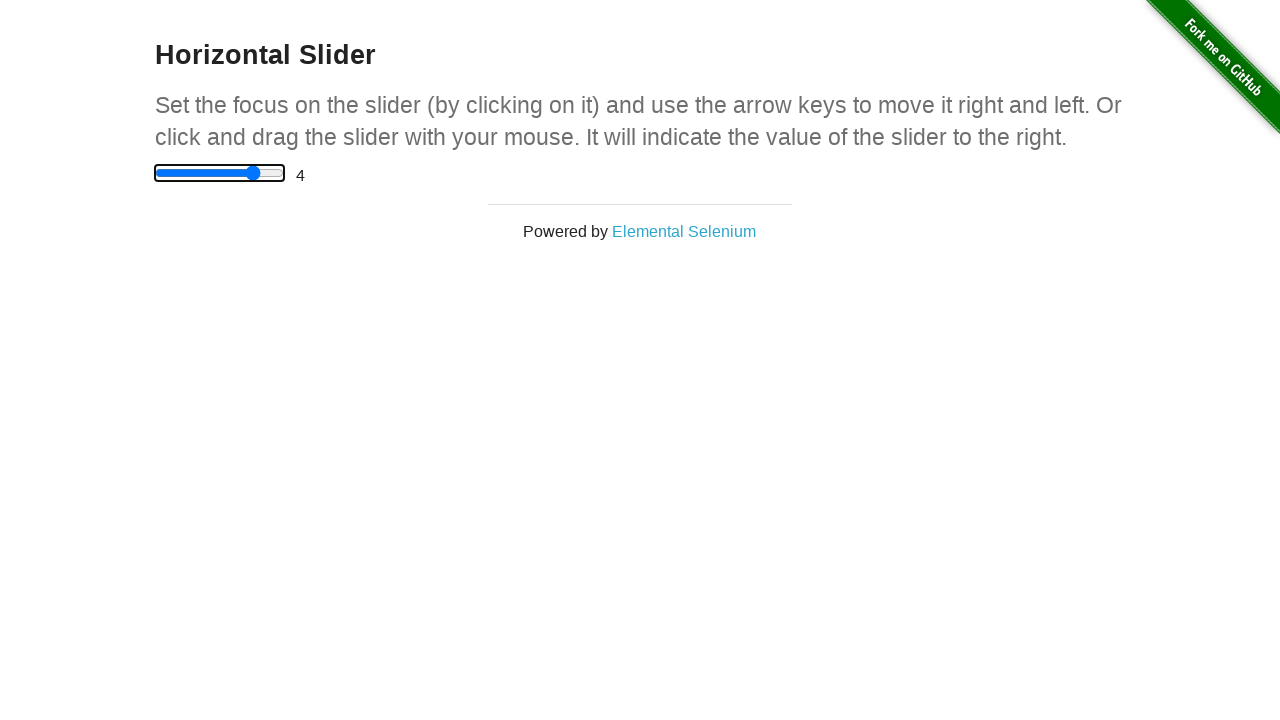

Pressed ArrowRight on slider (movement 9 of 10 right) on xpath=//html/body/div[2]/div/div/div/input
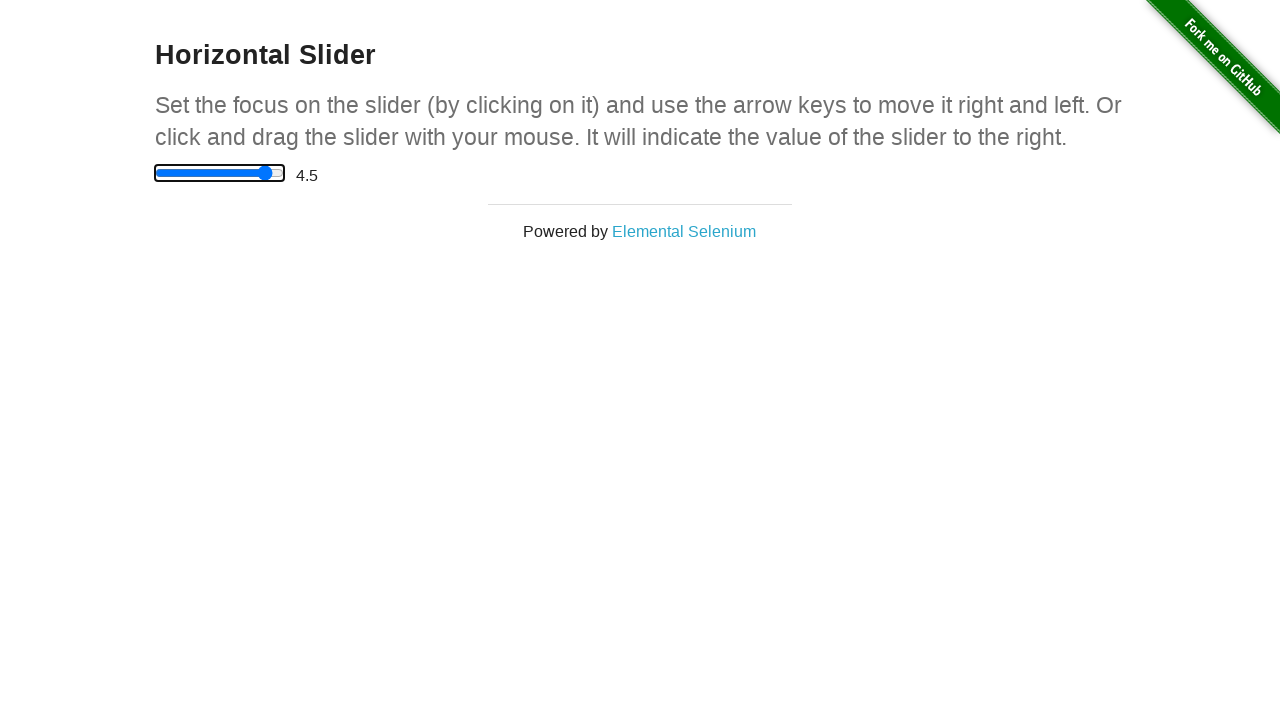

Pressed ArrowRight on slider (movement 10 of 10 right) on xpath=//html/body/div[2]/div/div/div/input
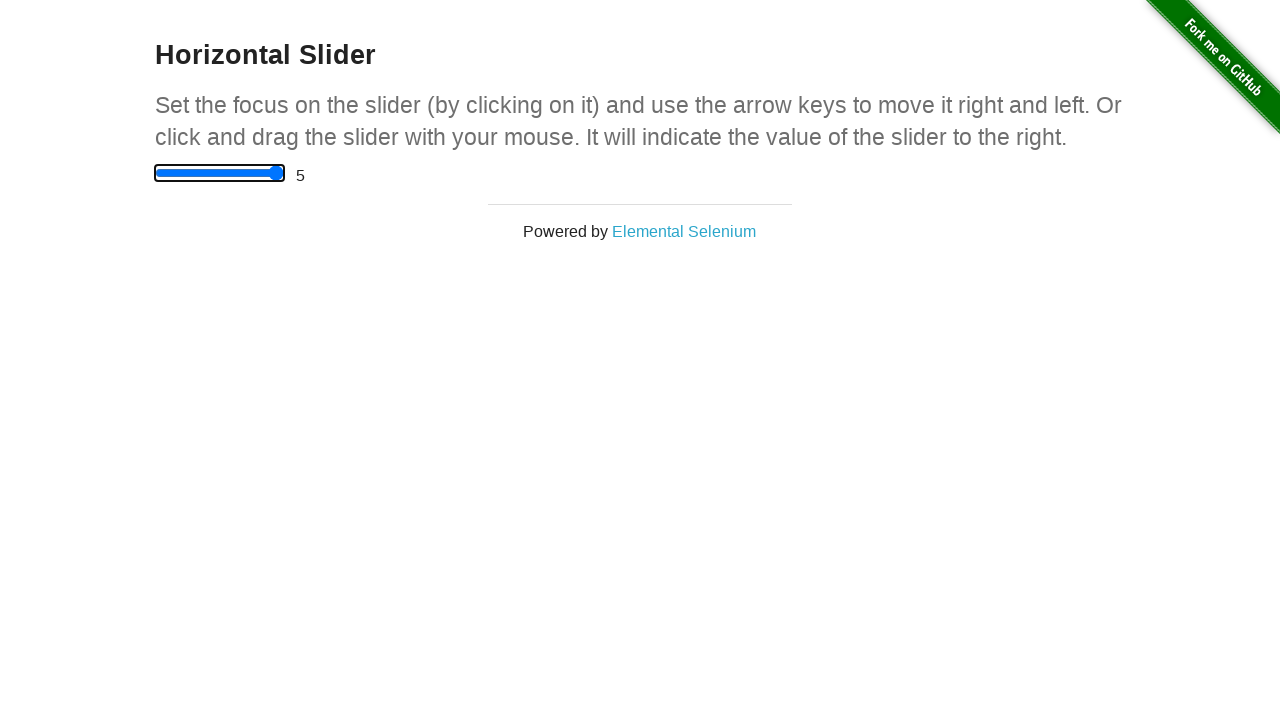

Pressed ArrowLeft on slider (movement 1 of 11 left) on xpath=//html/body/div[2]/div/div/div/input
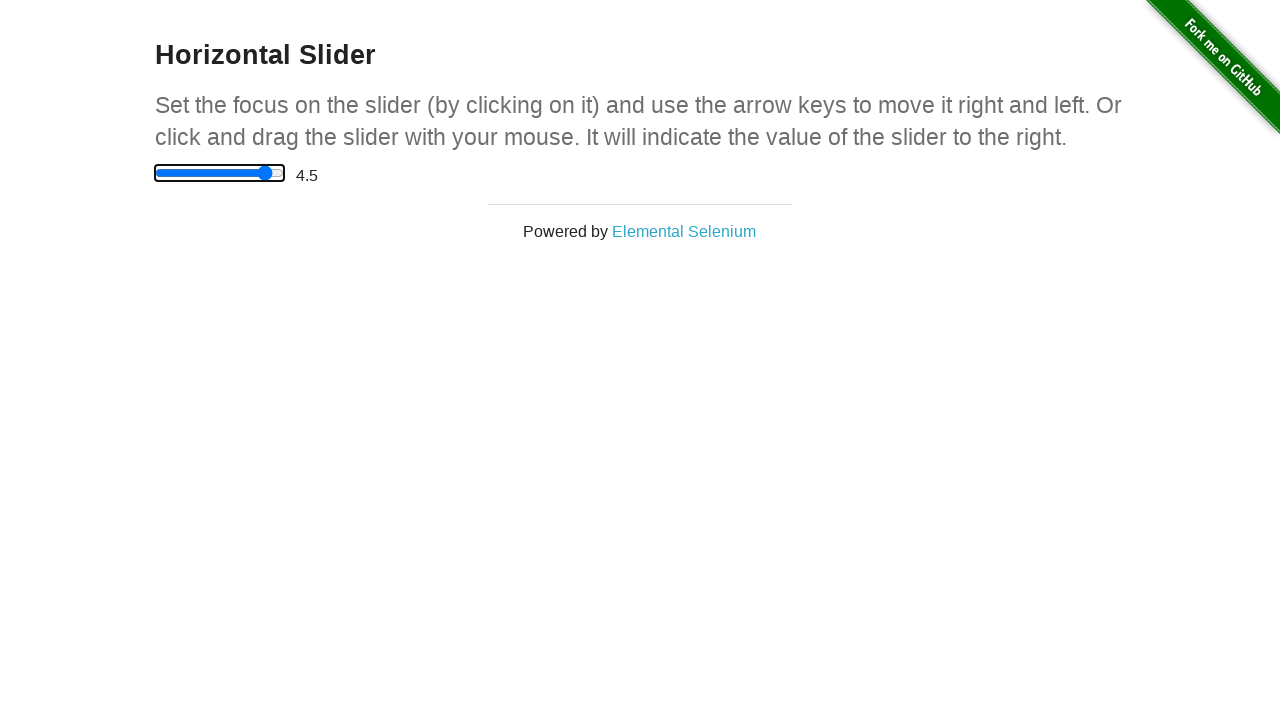

Pressed ArrowLeft on slider (movement 2 of 11 left) on xpath=//html/body/div[2]/div/div/div/input
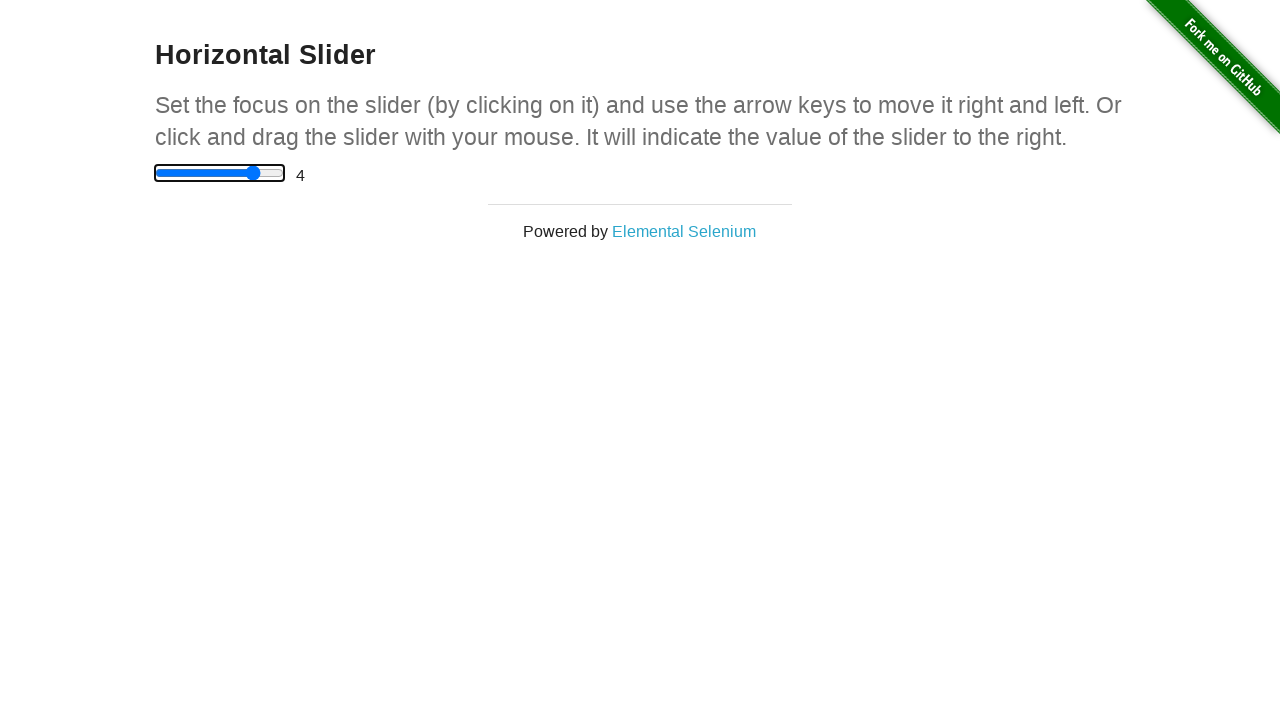

Pressed ArrowLeft on slider (movement 3 of 11 left) on xpath=//html/body/div[2]/div/div/div/input
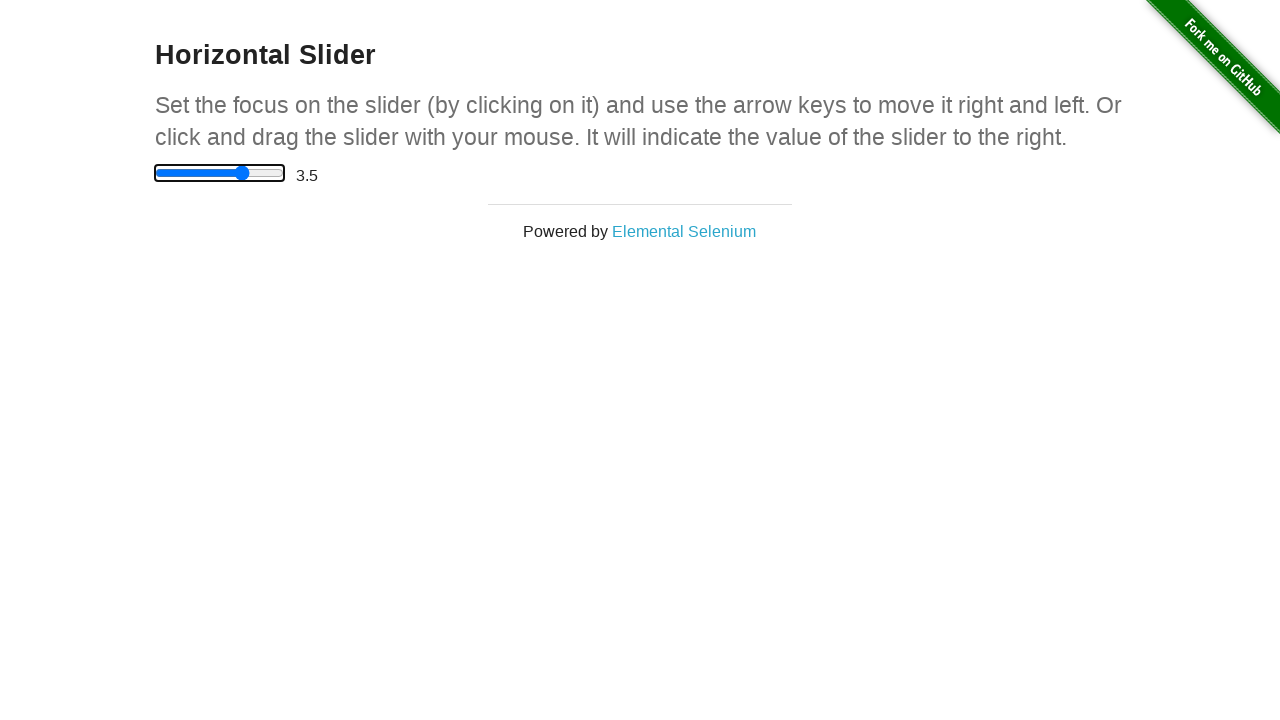

Pressed ArrowLeft on slider (movement 4 of 11 left) on xpath=//html/body/div[2]/div/div/div/input
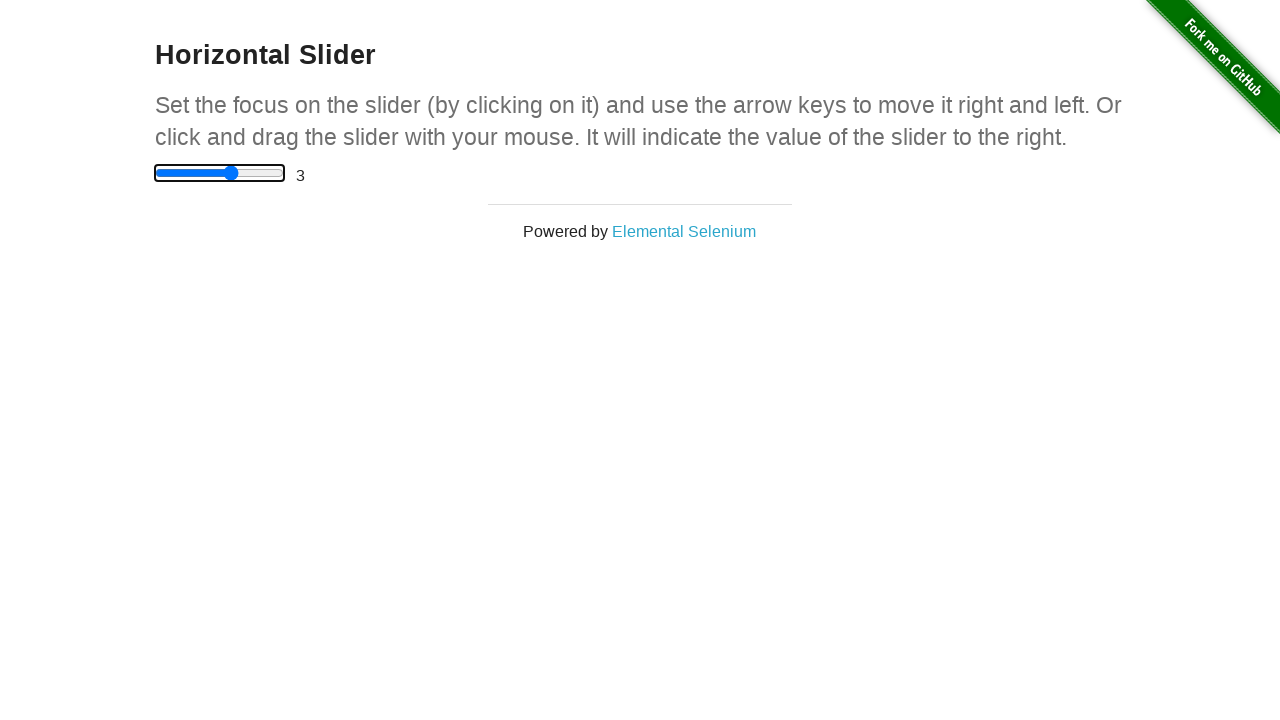

Pressed ArrowLeft on slider (movement 5 of 11 left) on xpath=//html/body/div[2]/div/div/div/input
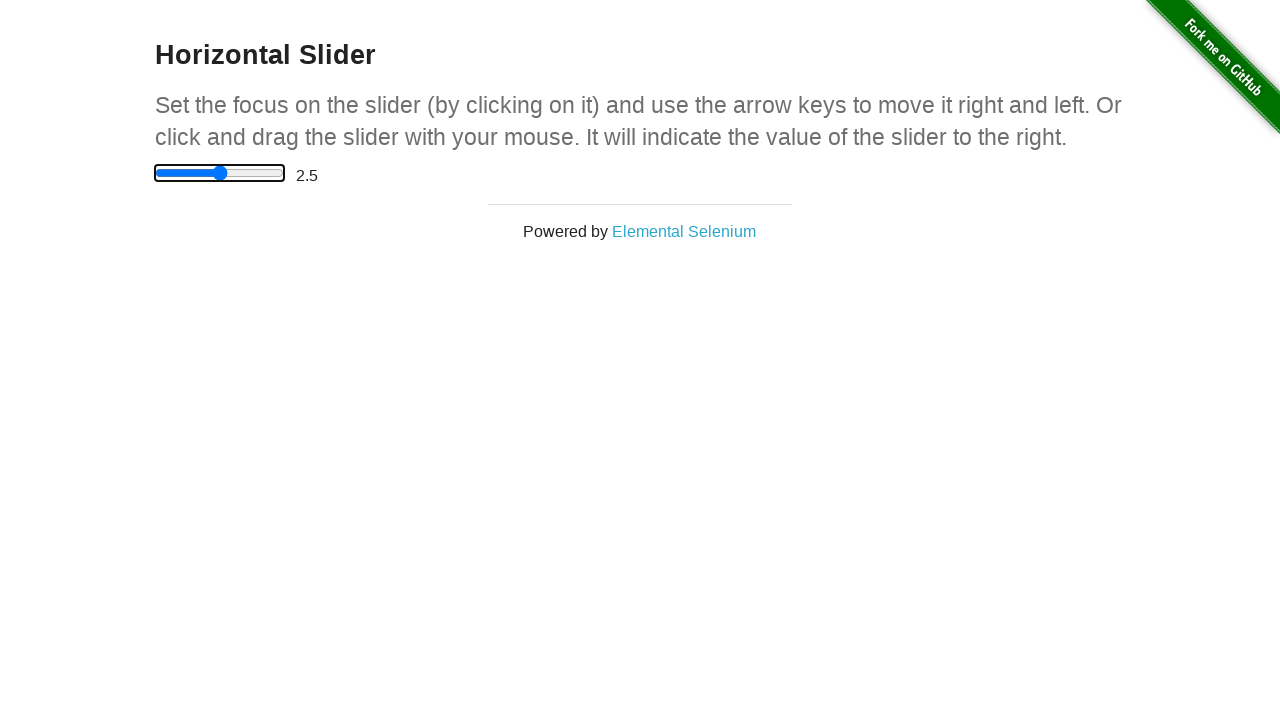

Pressed ArrowLeft on slider (movement 6 of 11 left) on xpath=//html/body/div[2]/div/div/div/input
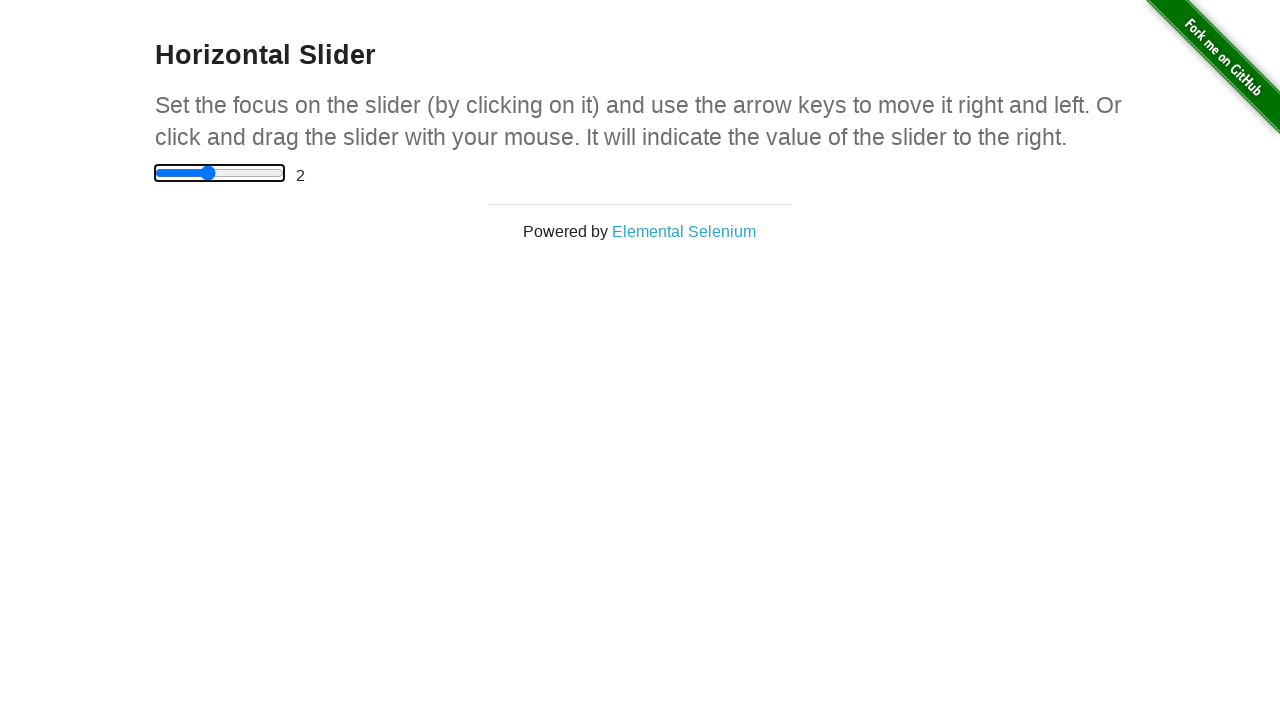

Pressed ArrowLeft on slider (movement 7 of 11 left) on xpath=//html/body/div[2]/div/div/div/input
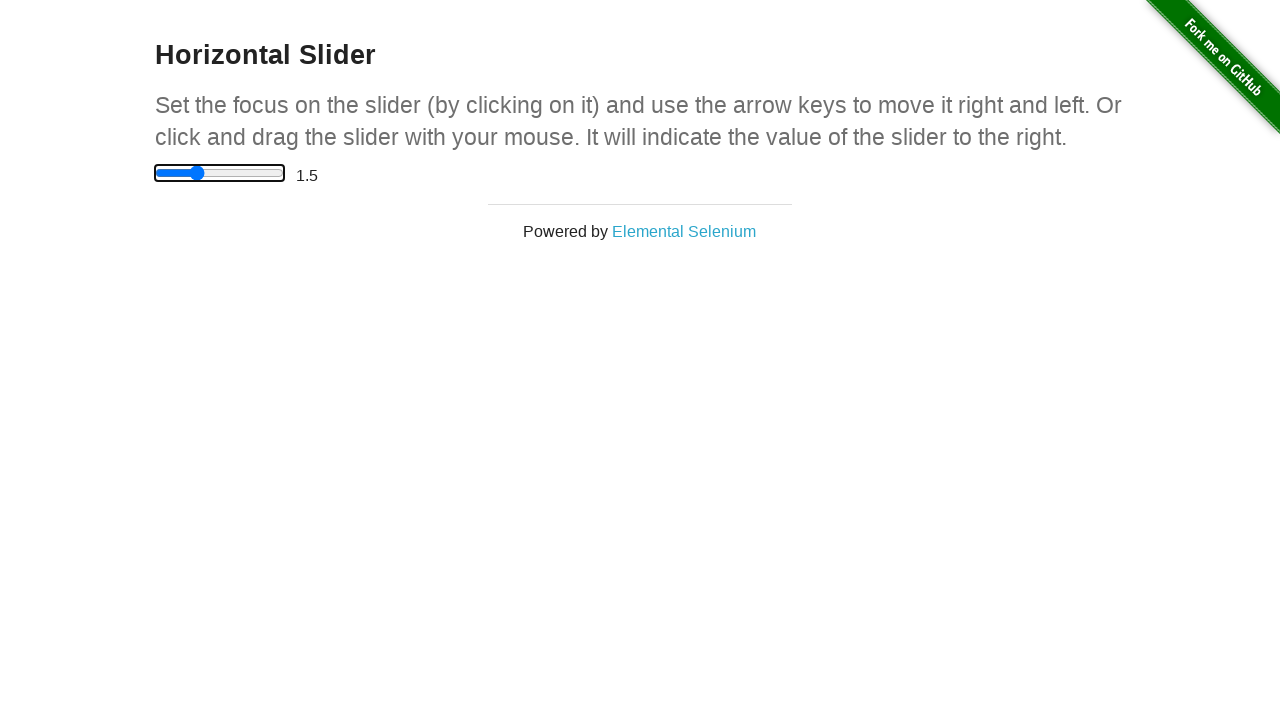

Pressed ArrowLeft on slider (movement 8 of 11 left) on xpath=//html/body/div[2]/div/div/div/input
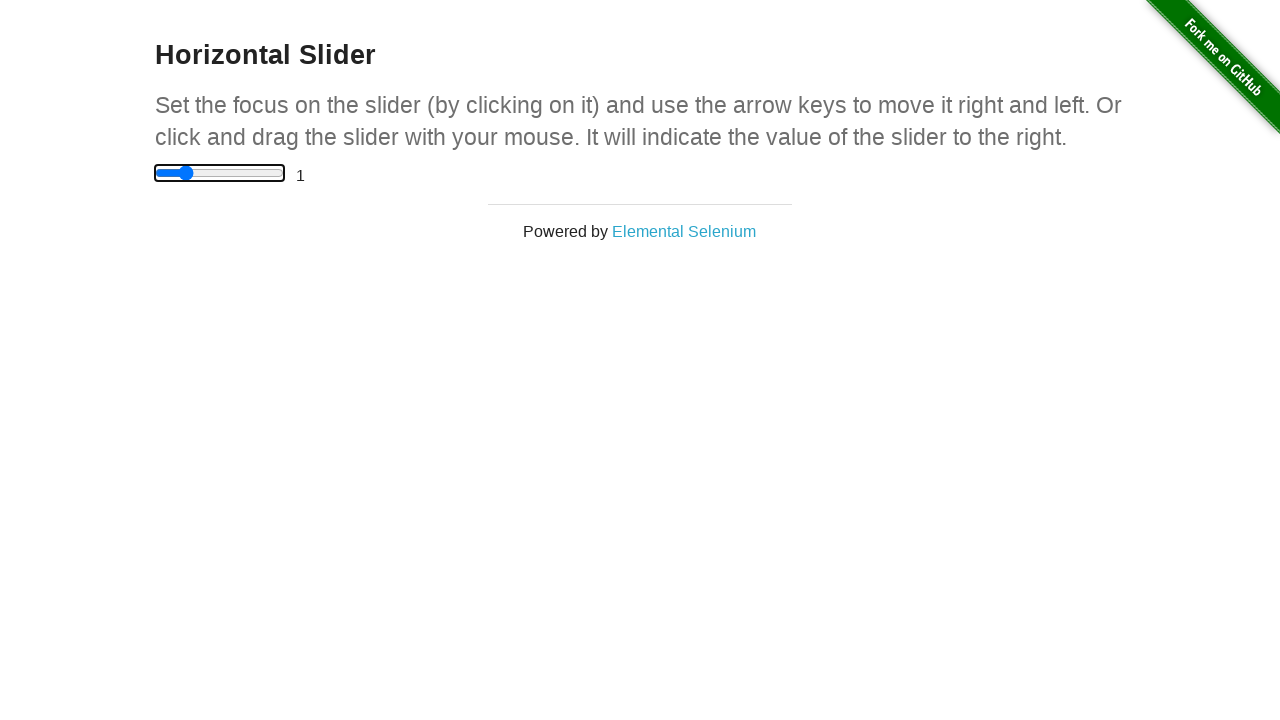

Pressed ArrowLeft on slider (movement 9 of 11 left) on xpath=//html/body/div[2]/div/div/div/input
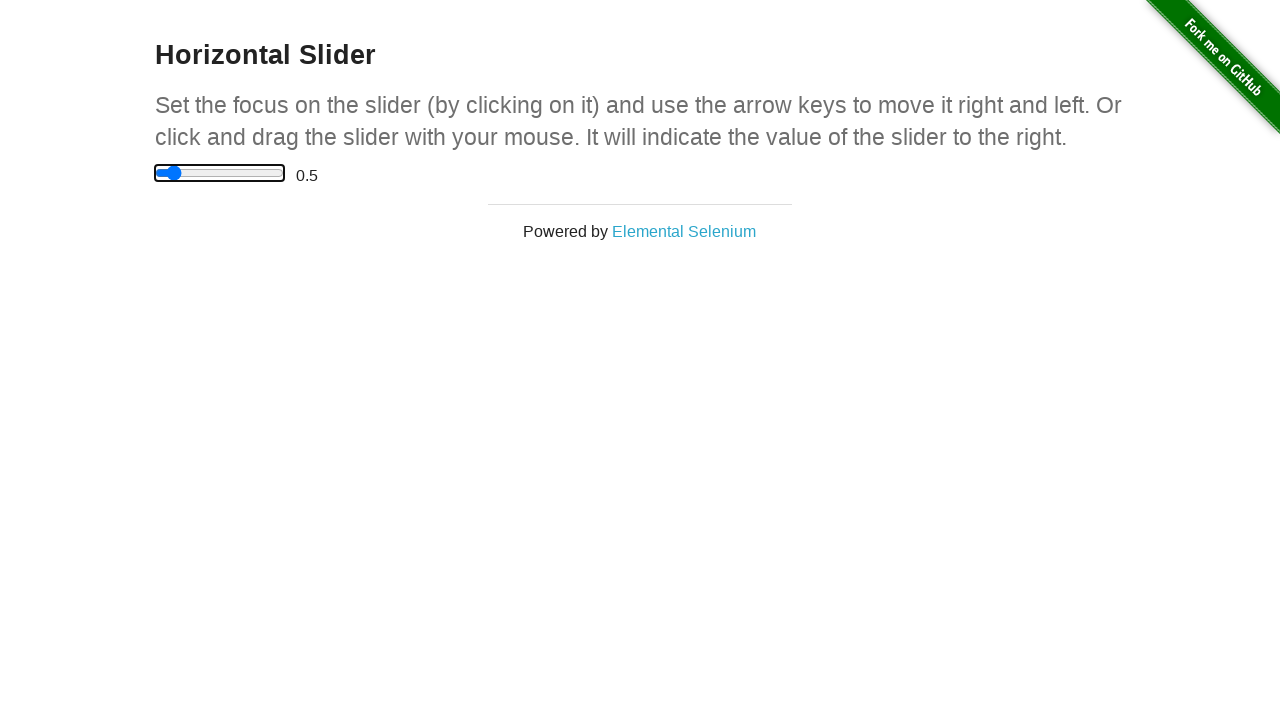

Pressed ArrowLeft on slider (movement 10 of 11 left) on xpath=//html/body/div[2]/div/div/div/input
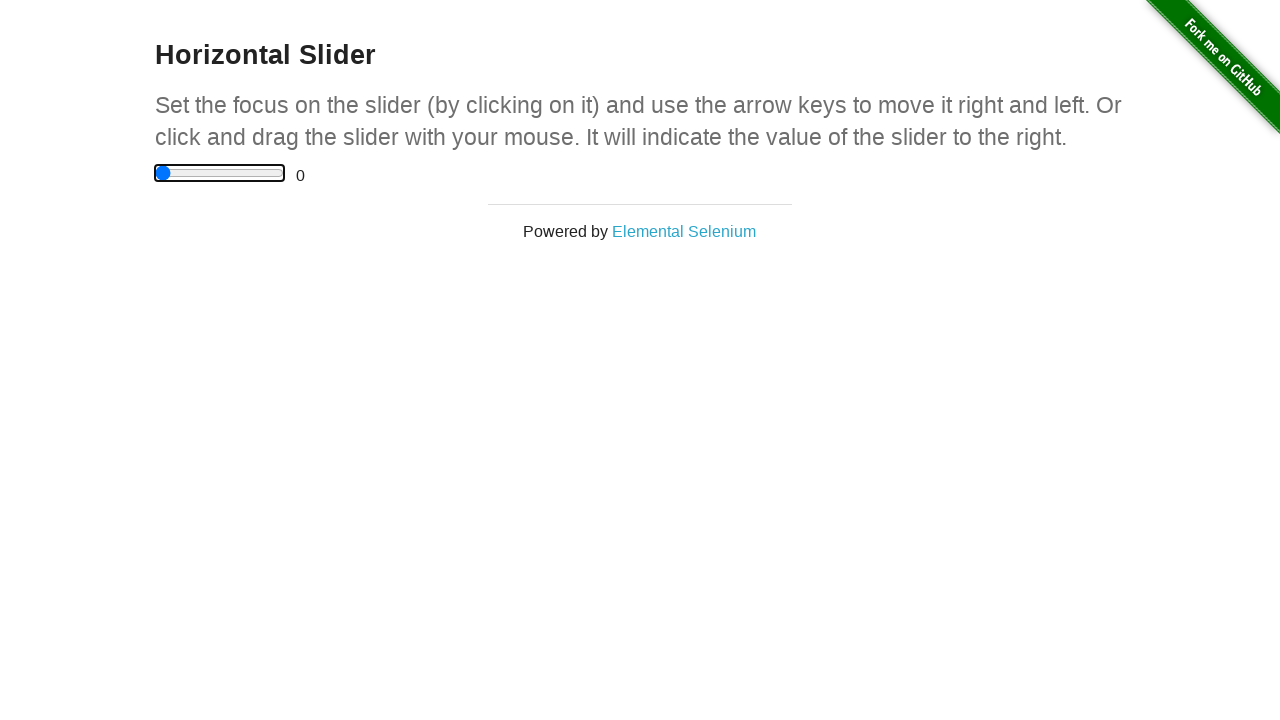

Pressed ArrowLeft on slider (movement 11 of 11 left) on xpath=//html/body/div[2]/div/div/div/input
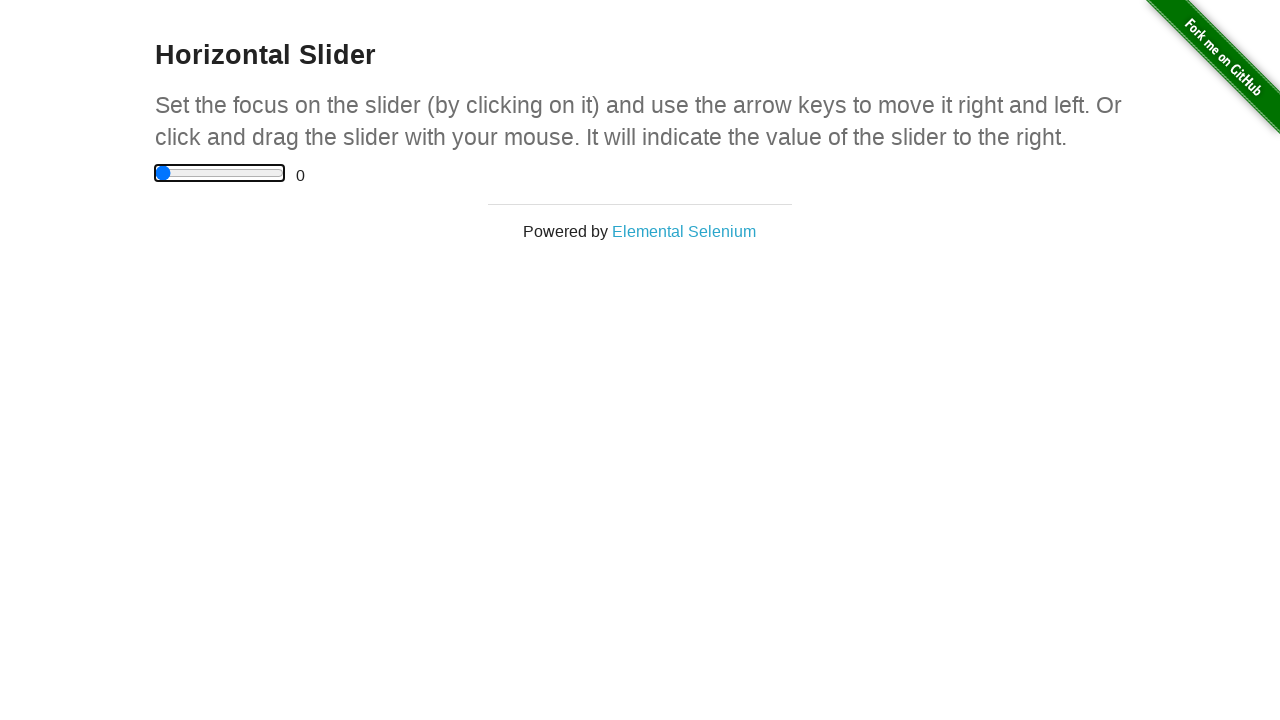

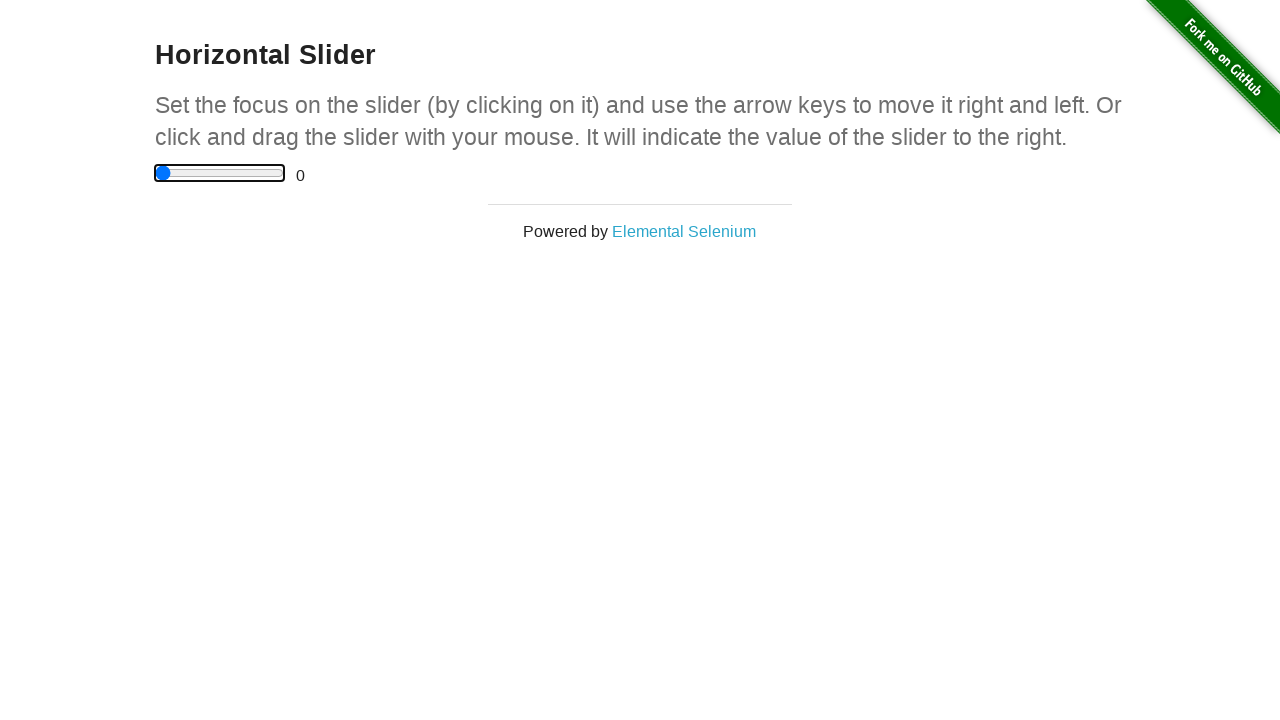